Tests filtering to display only active (incomplete) items

Starting URL: https://demo.playwright.dev/todomvc

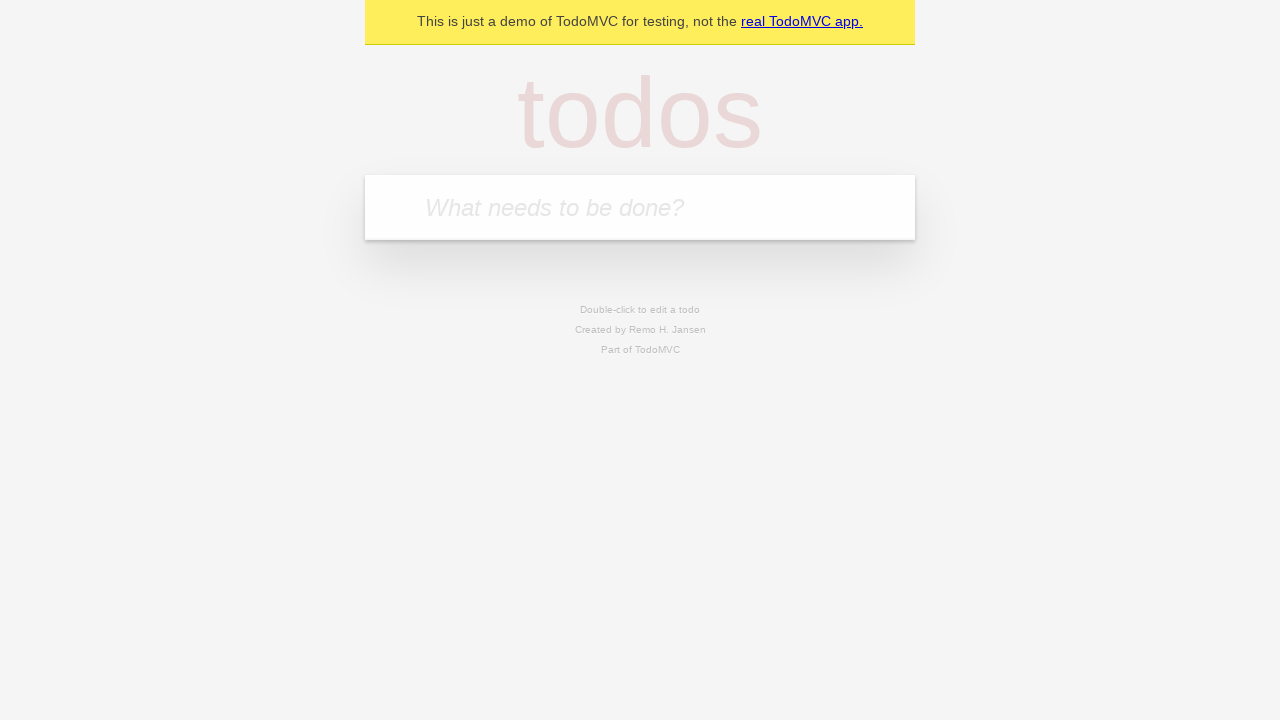

Filled todo input with 'watch monty python' on internal:attr=[placeholder="What needs to be done?"i]
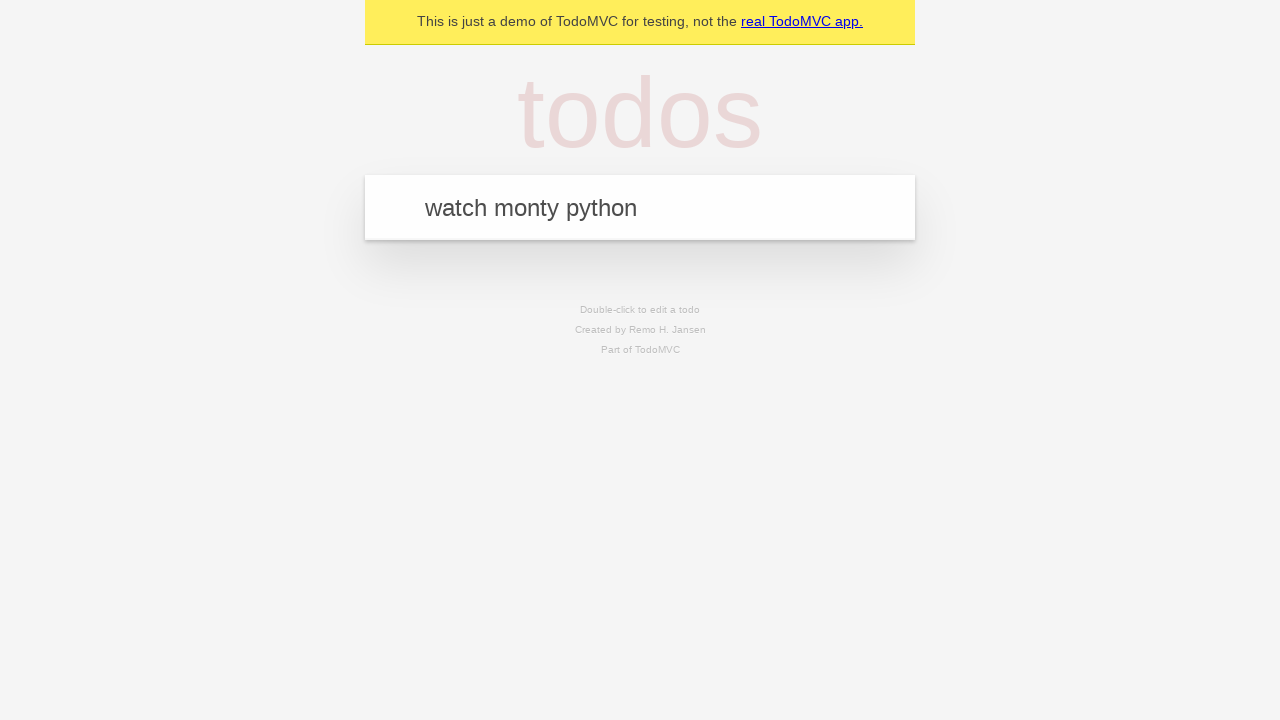

Pressed Enter to add todo 'watch monty python' on internal:attr=[placeholder="What needs to be done?"i]
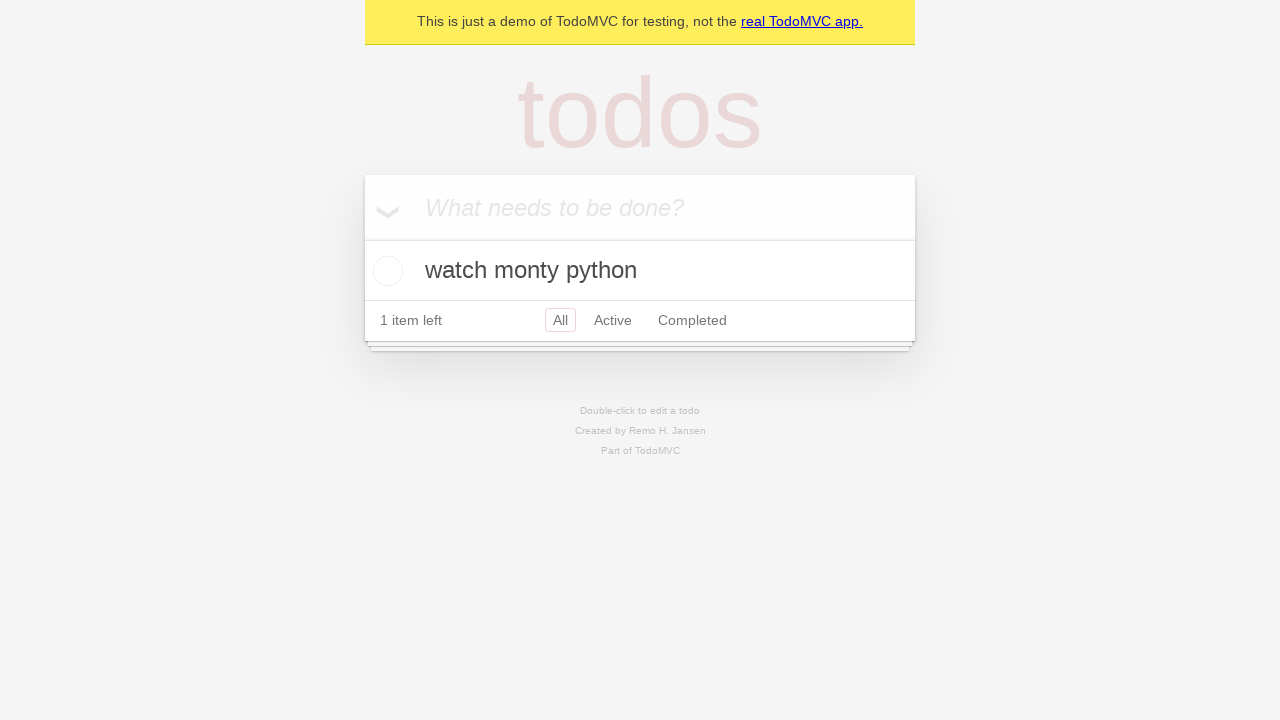

Filled todo input with 'feed the cat' on internal:attr=[placeholder="What needs to be done?"i]
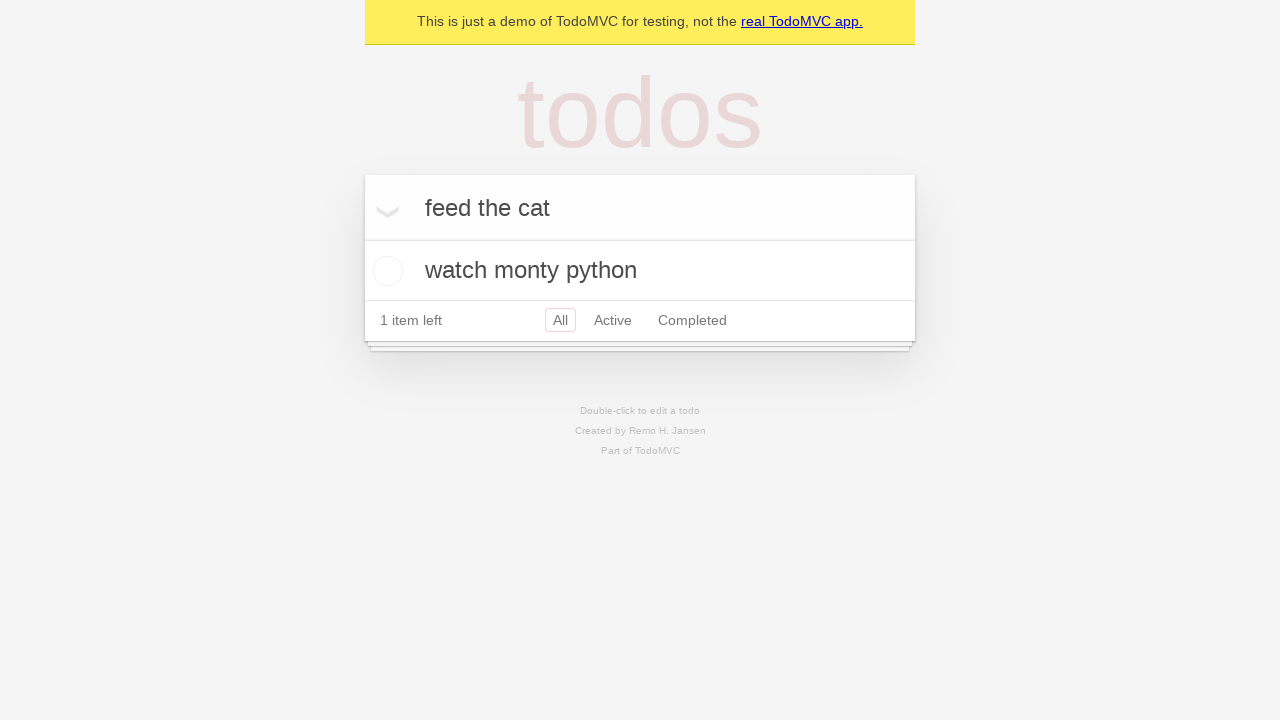

Pressed Enter to add todo 'feed the cat' on internal:attr=[placeholder="What needs to be done?"i]
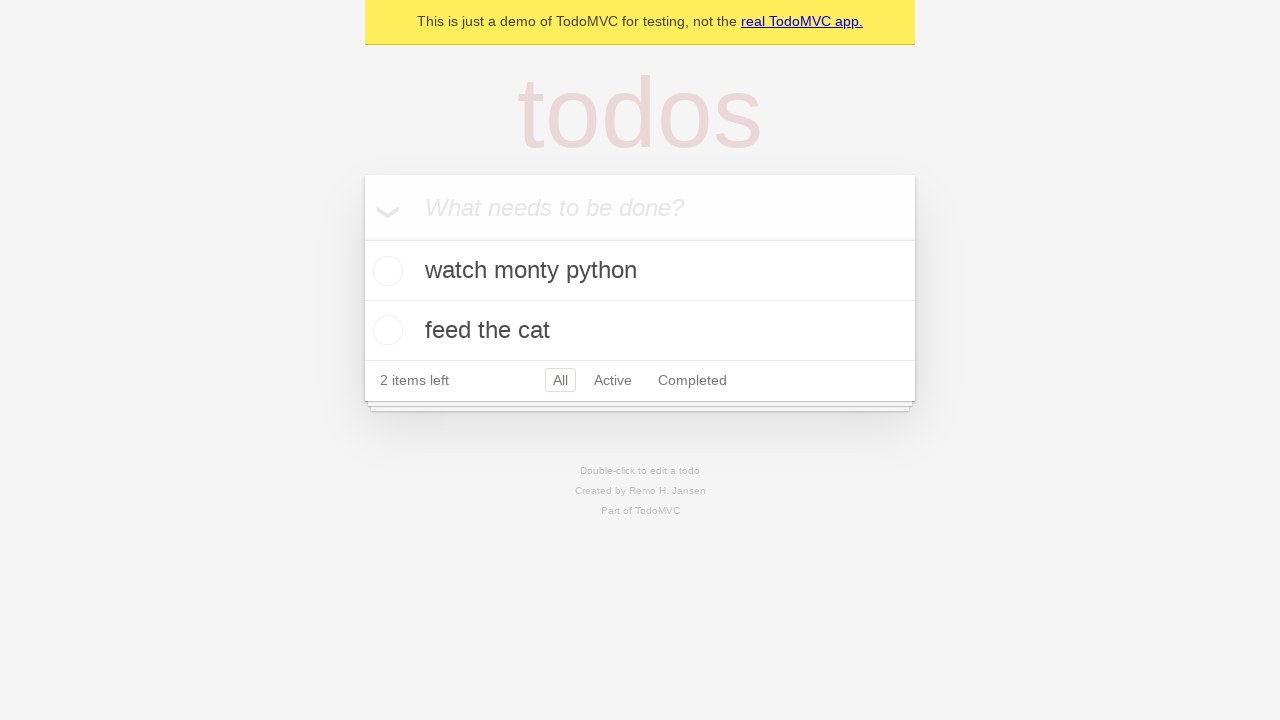

Filled todo input with 'book a doctors appointment' on internal:attr=[placeholder="What needs to be done?"i]
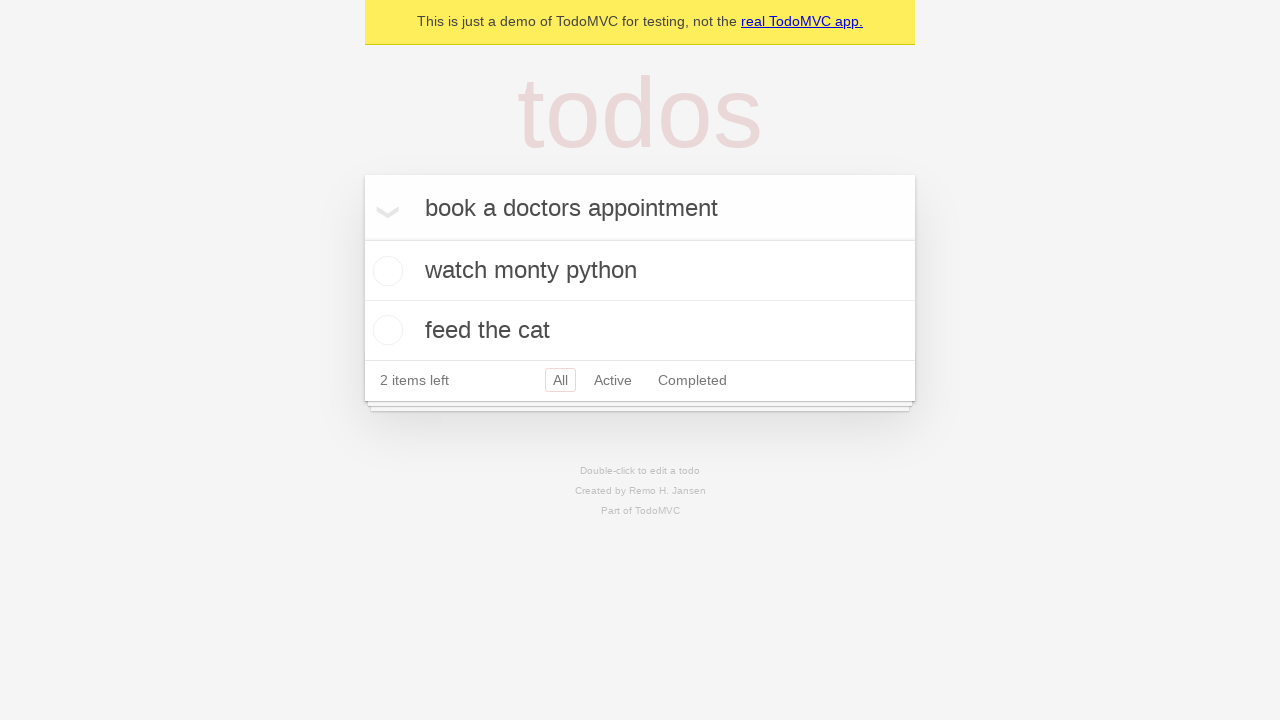

Pressed Enter to add todo 'book a doctors appointment' on internal:attr=[placeholder="What needs to be done?"i]
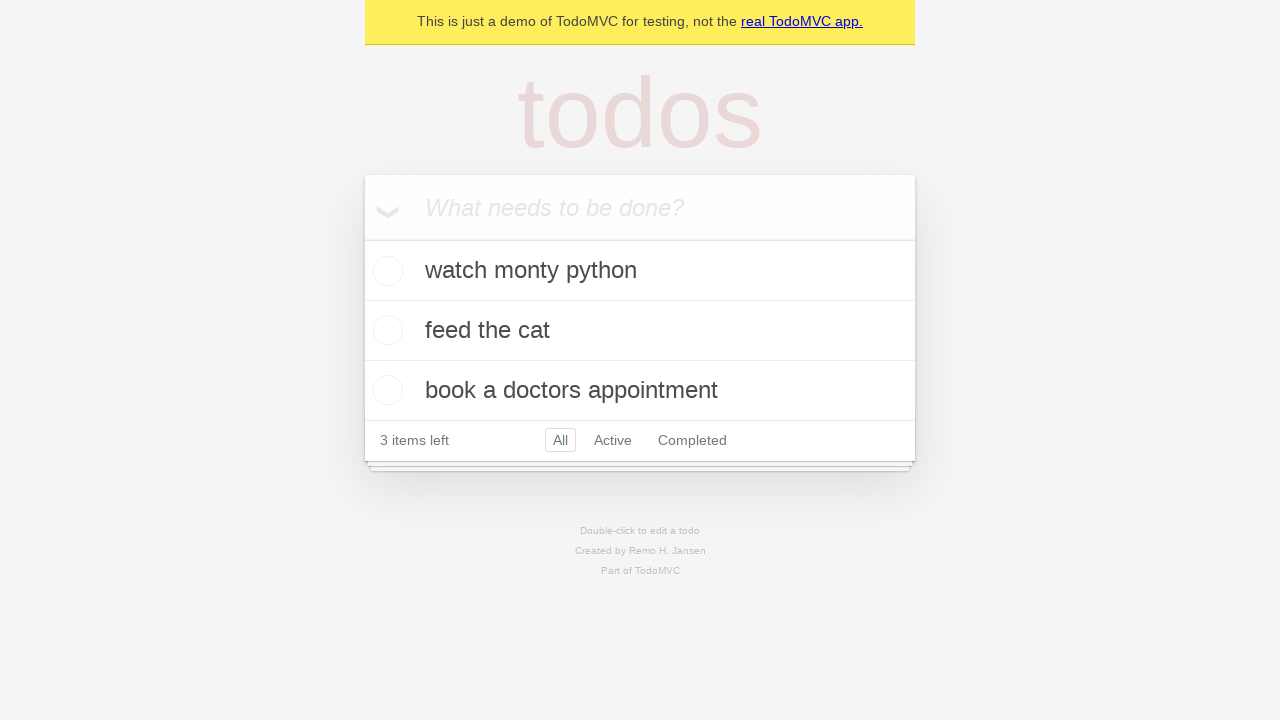

Checked the second todo item 'feed the cat' at (385, 330) on internal:testid=[data-testid="todo-item"s] >> nth=1 >> internal:role=checkbox
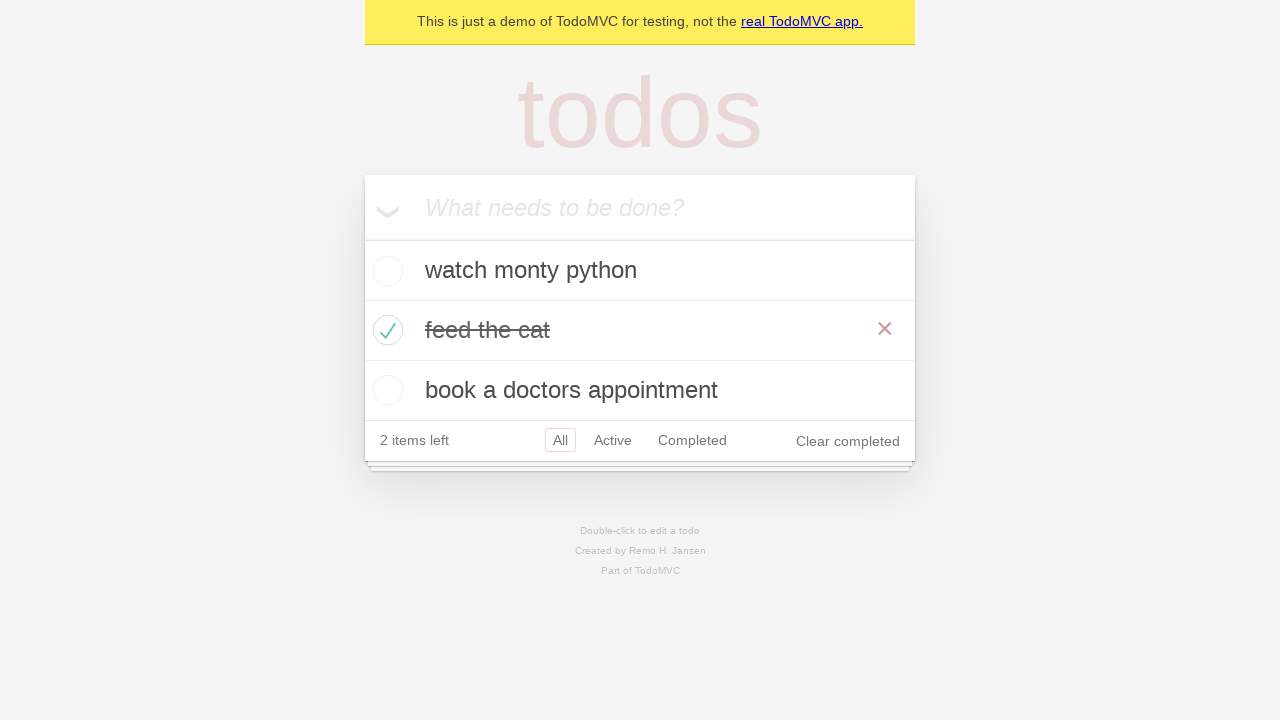

Clicked Active filter to display only incomplete items at (613, 440) on internal:role=link[name="Active"i]
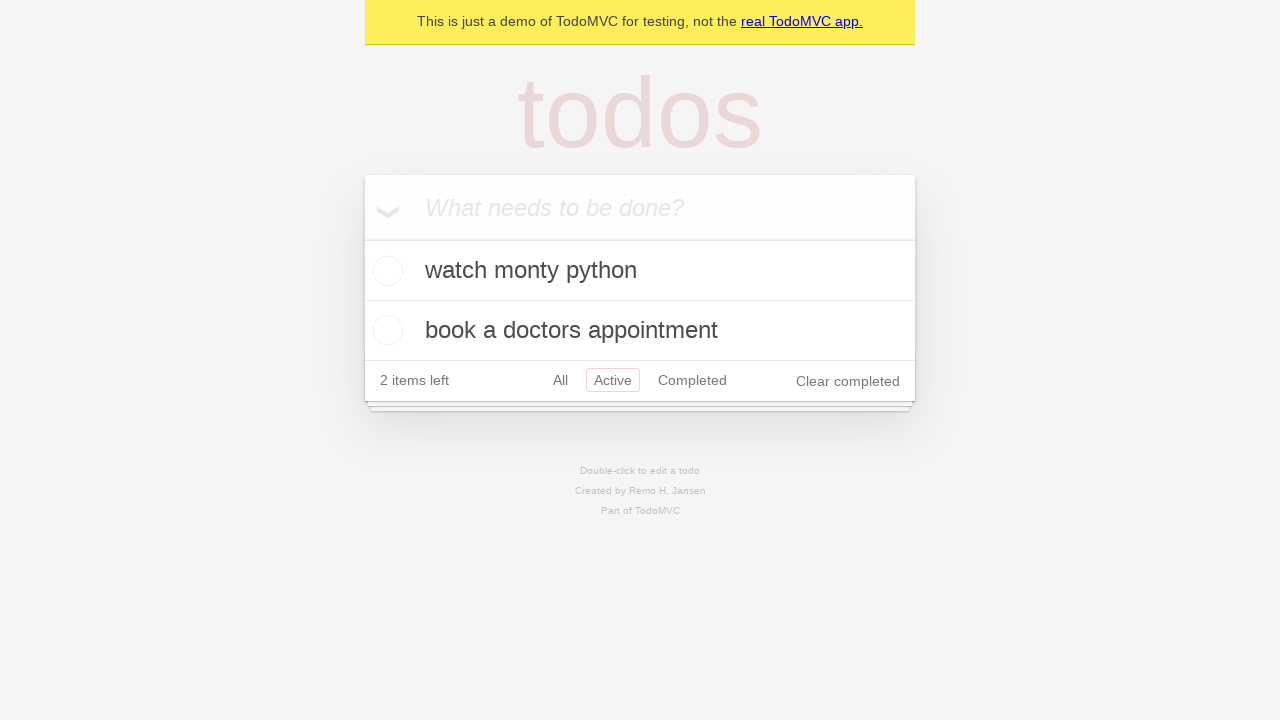

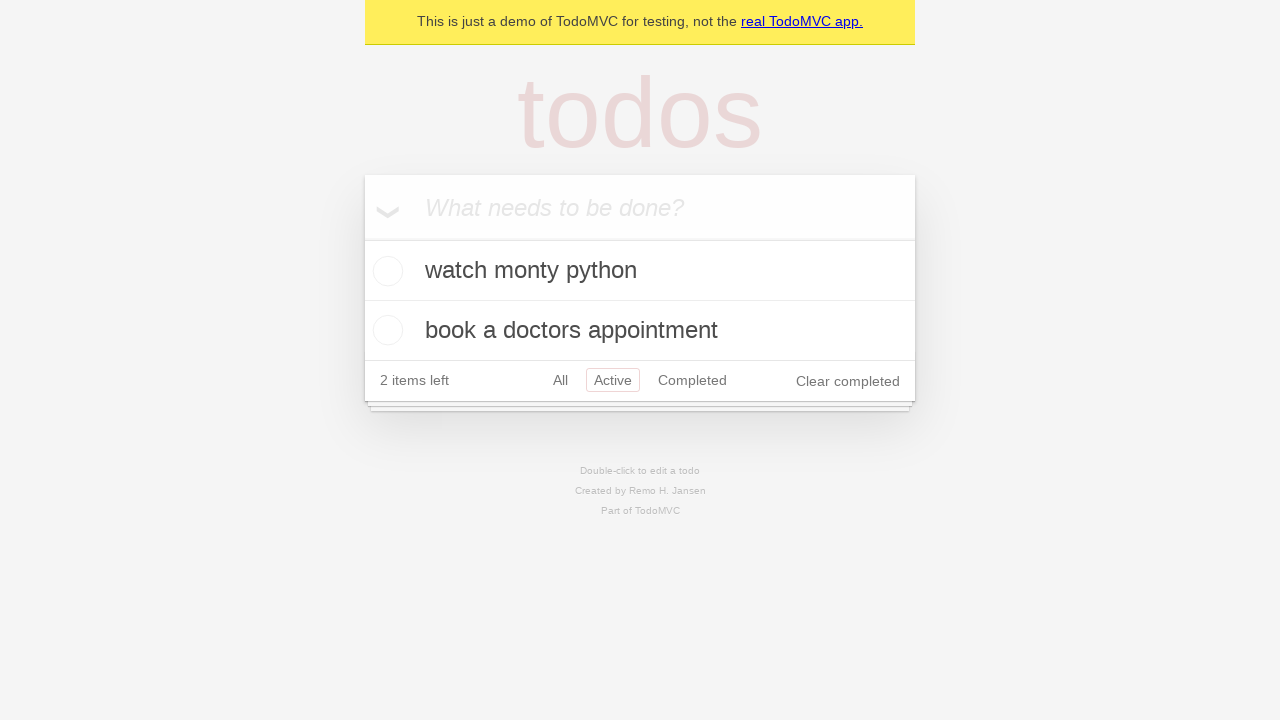